Verifies that specific text content (business name, contact info, address) is present on each page of the website.

Starting URL: https://ntig-uppsala.github.io/Frisor-Saxe/index.html

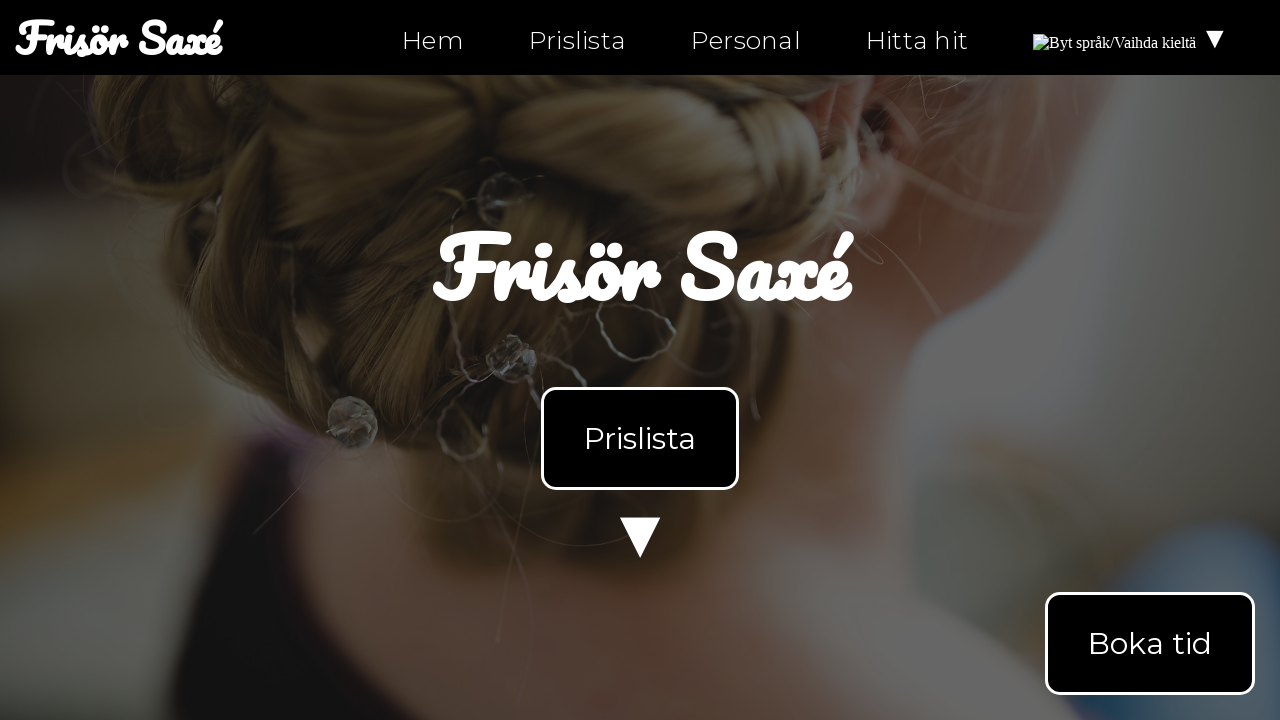

Waited for body element to load on index.html
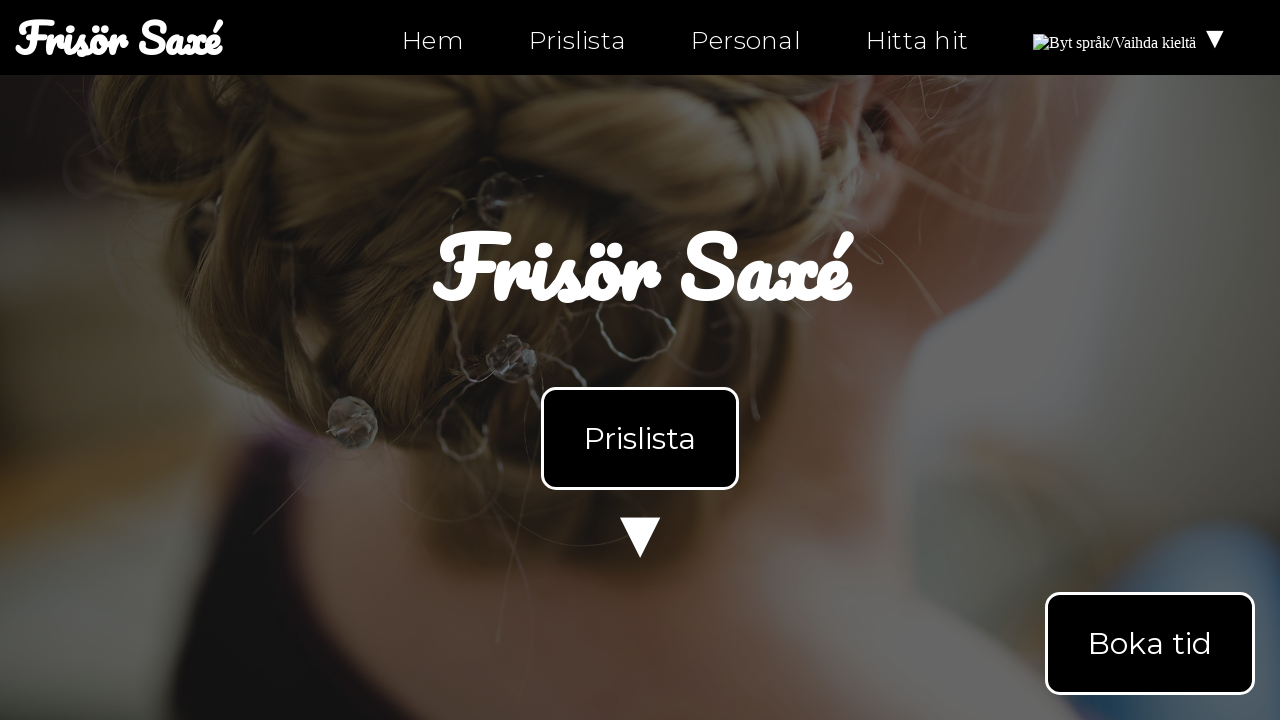

Retrieved body text content from index.html
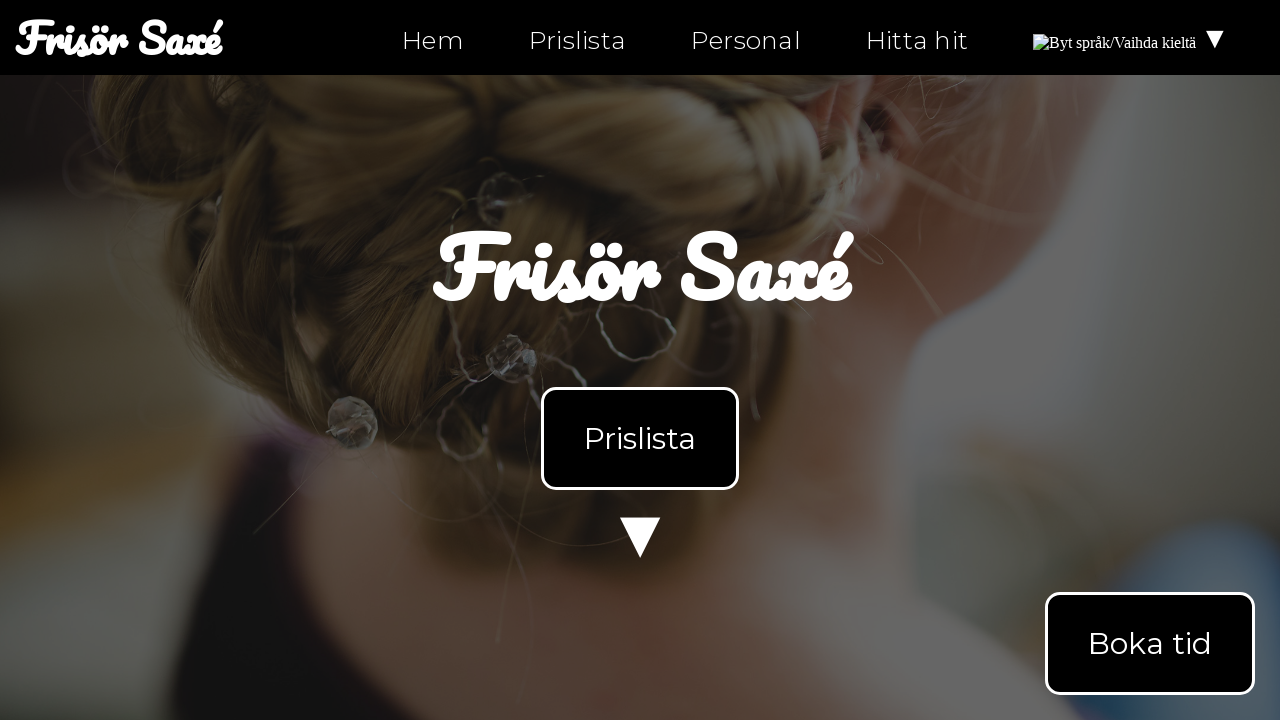

Verified 'Frisör Saxé' business name is present on index.html
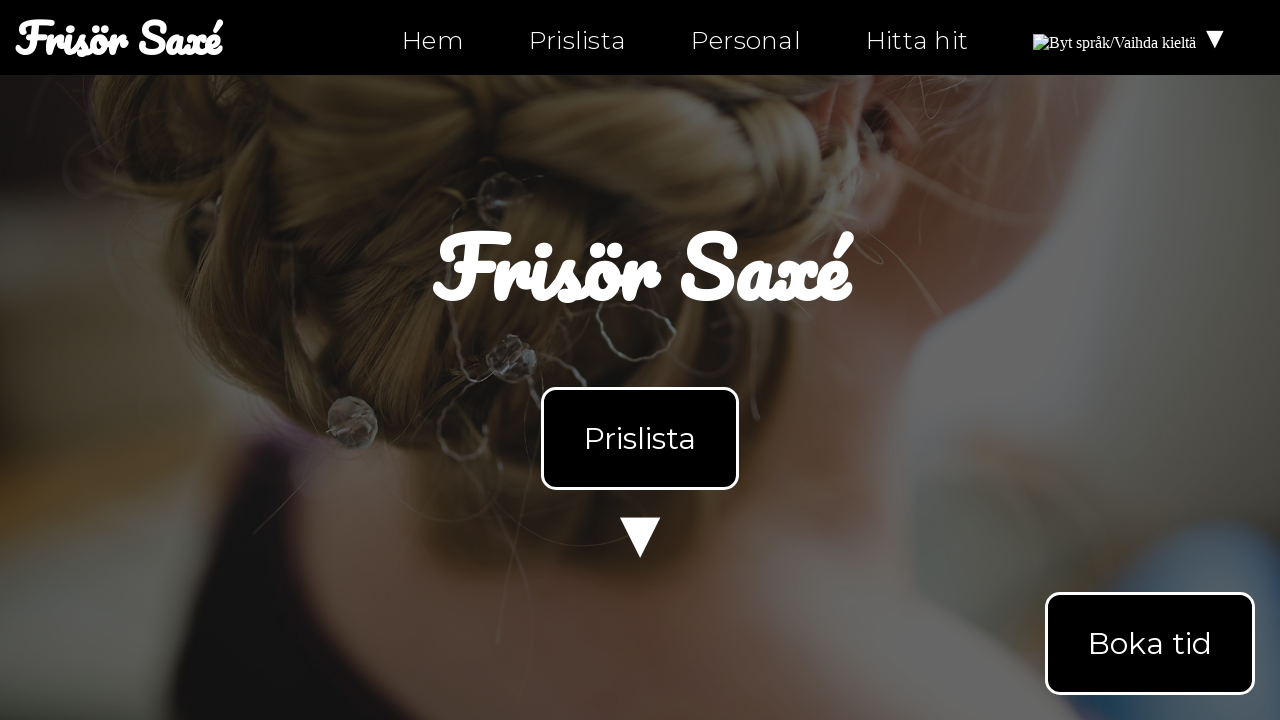

Verified 'Öppettider' (opening hours) text is present on index.html
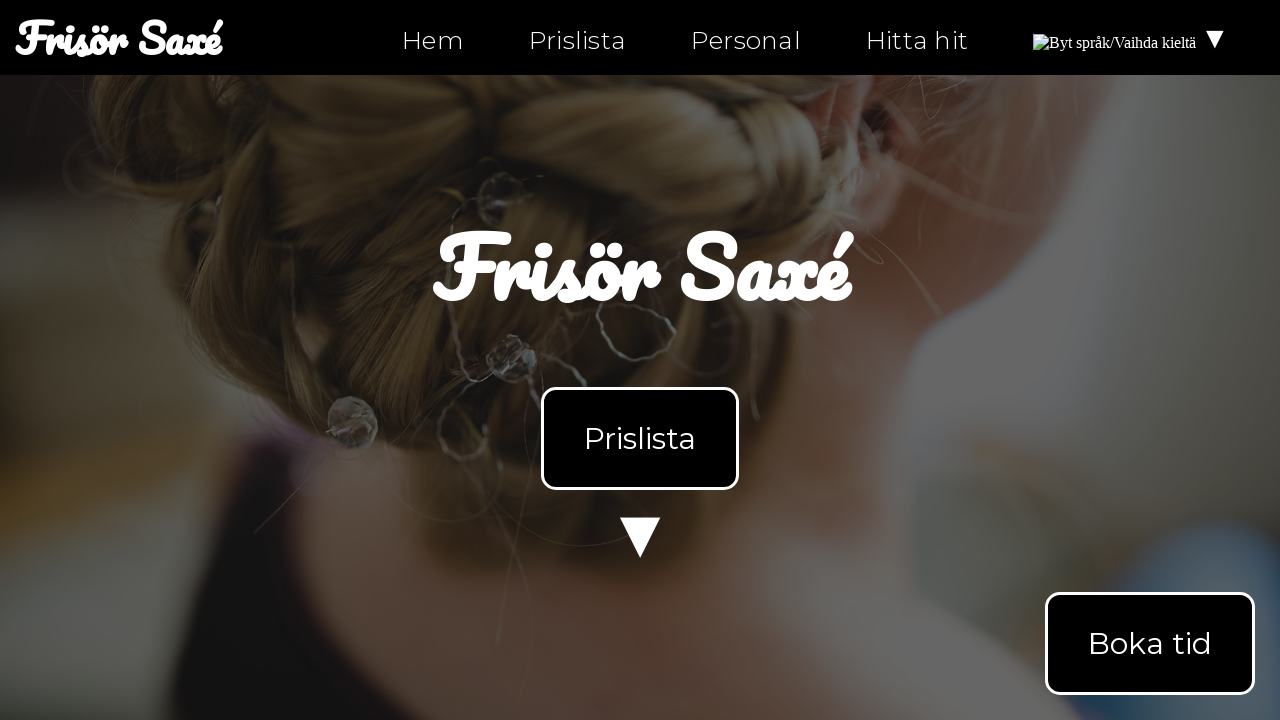

Verified phone number '0630-555-555' is present on index.html
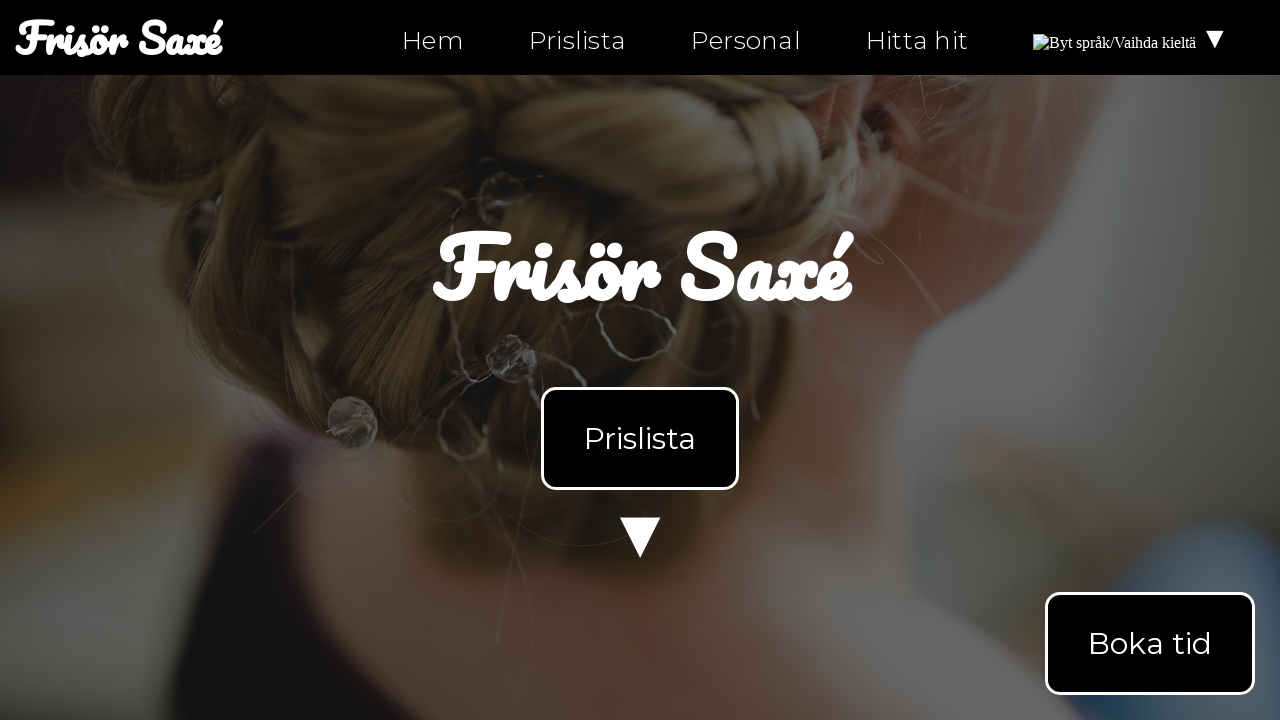

Navigated to personal.html
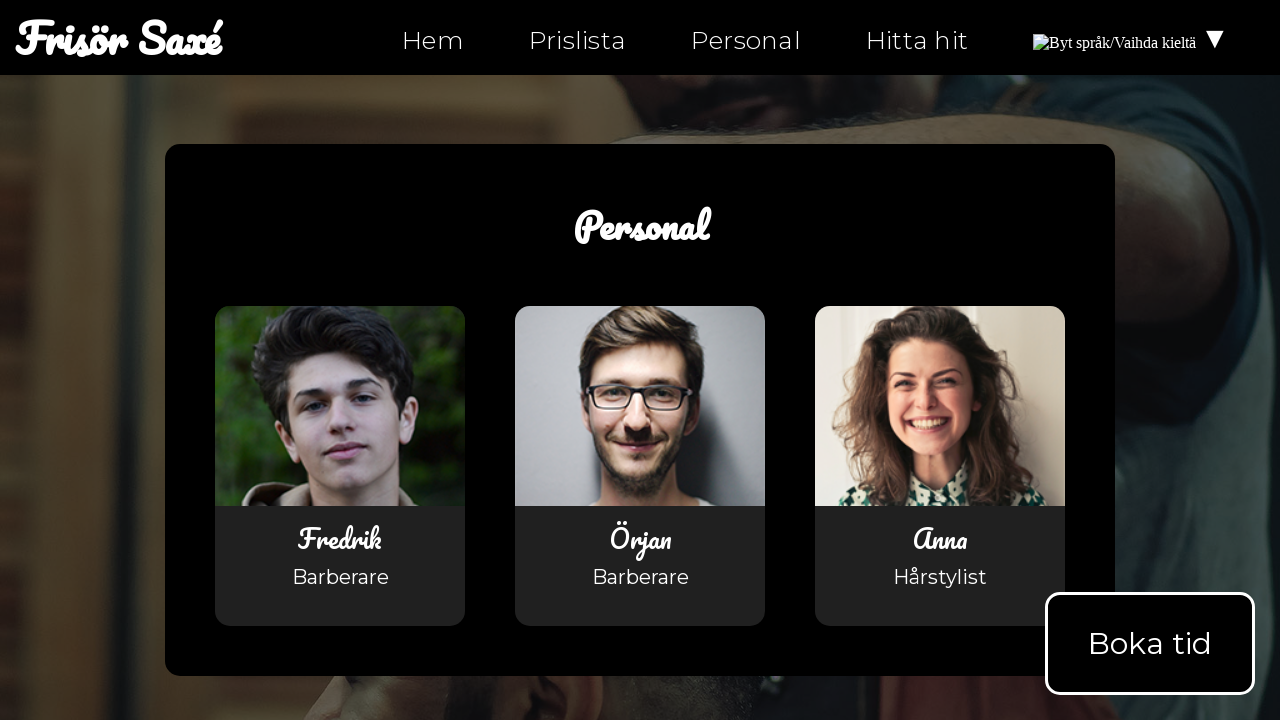

Retrieved body text content from personal.html
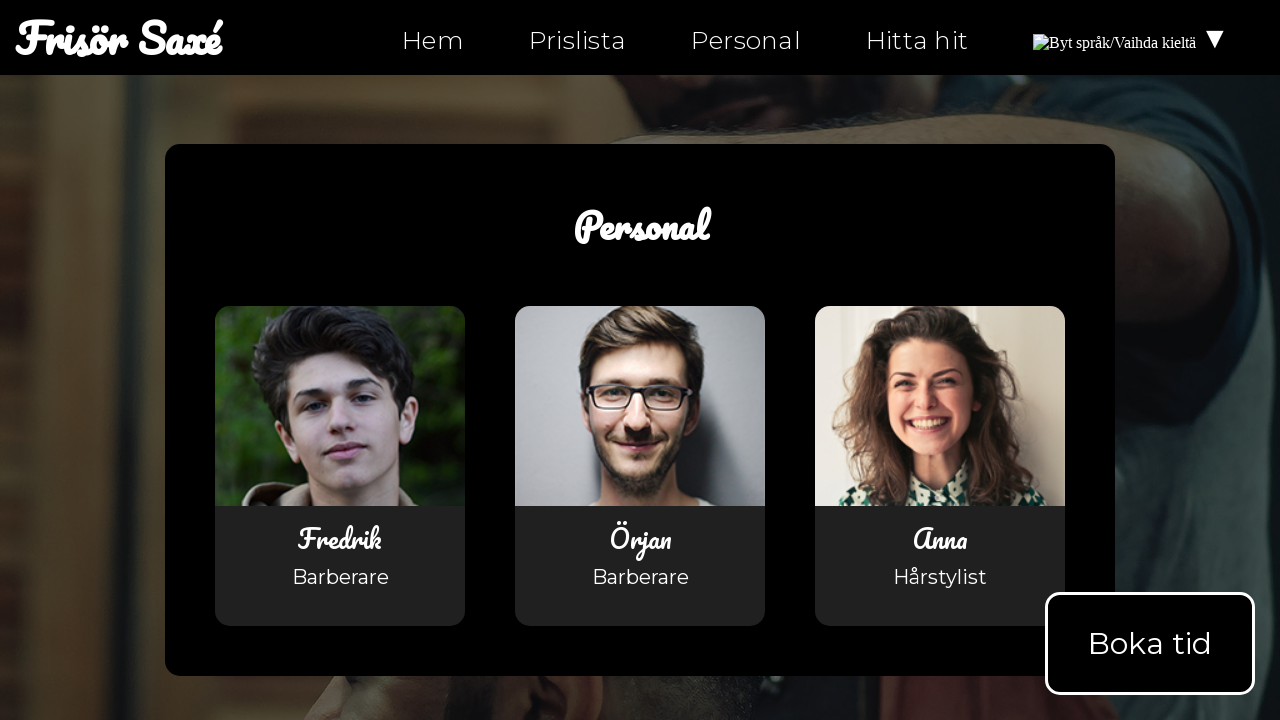

Verified 'Frisör Saxé' business name is present on personal.html
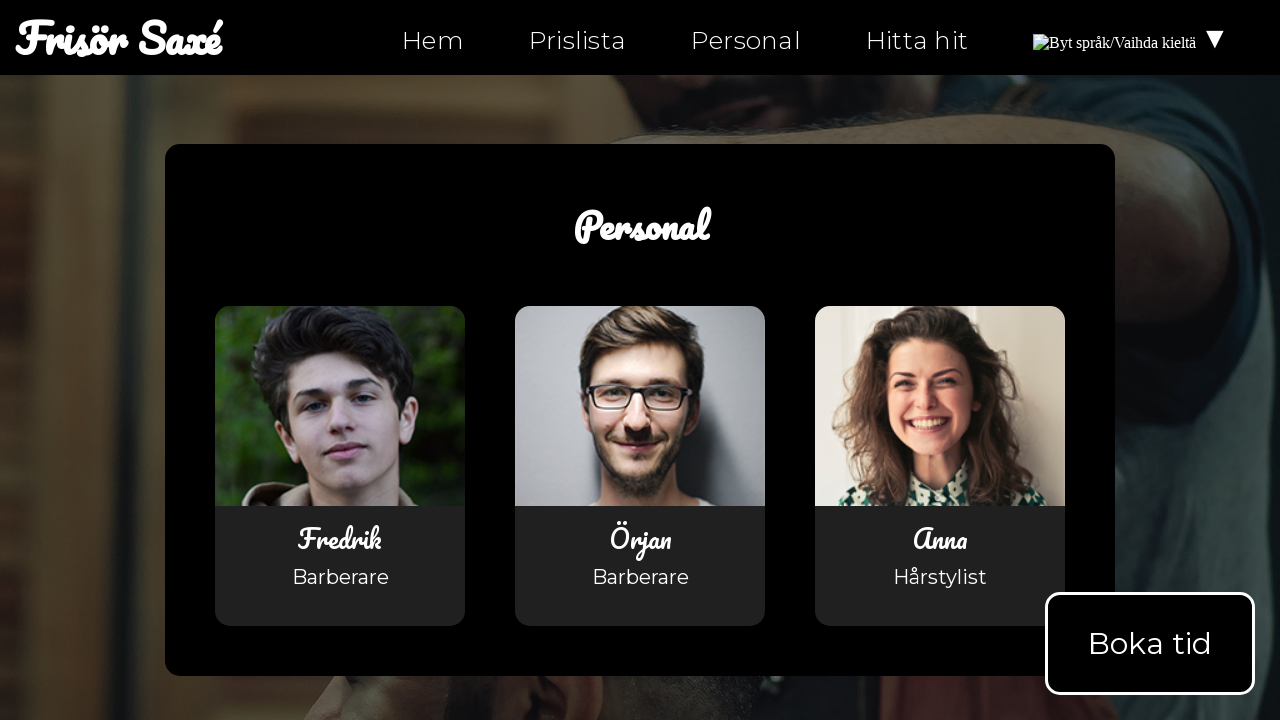

Verified 'Kontakt' (contact) text is present on personal.html
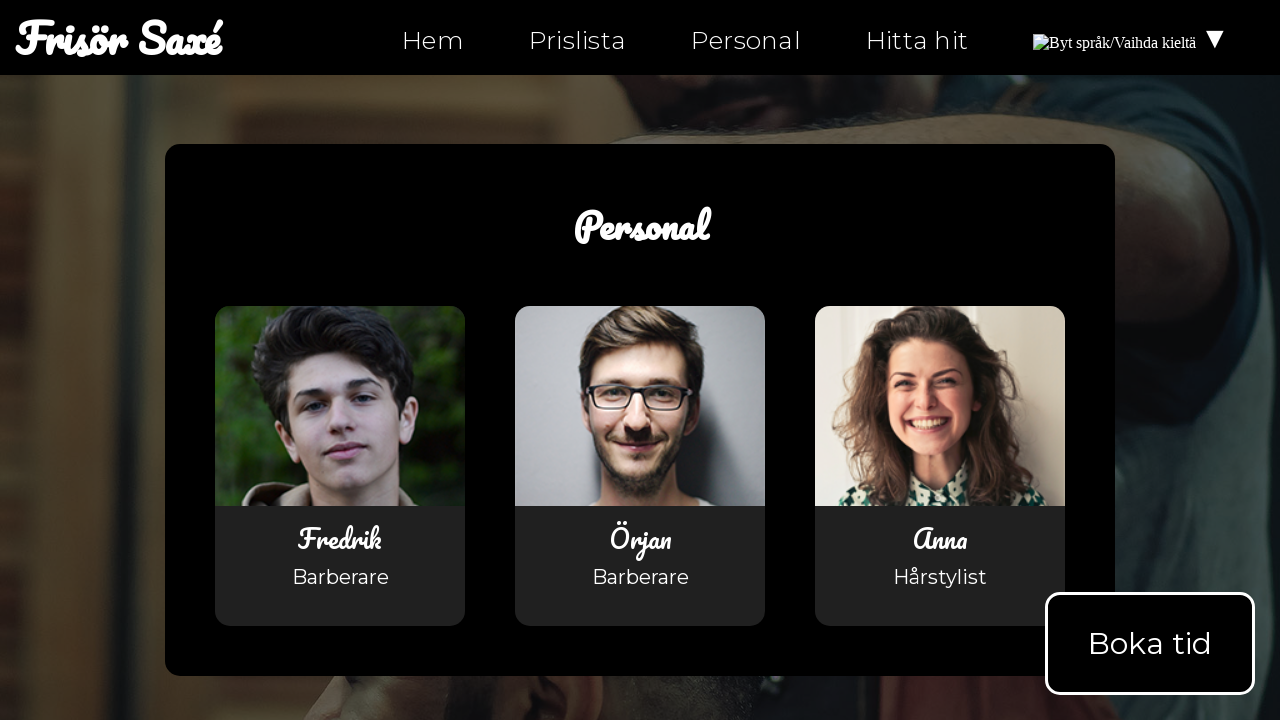

Navigated to hitta-hit.html
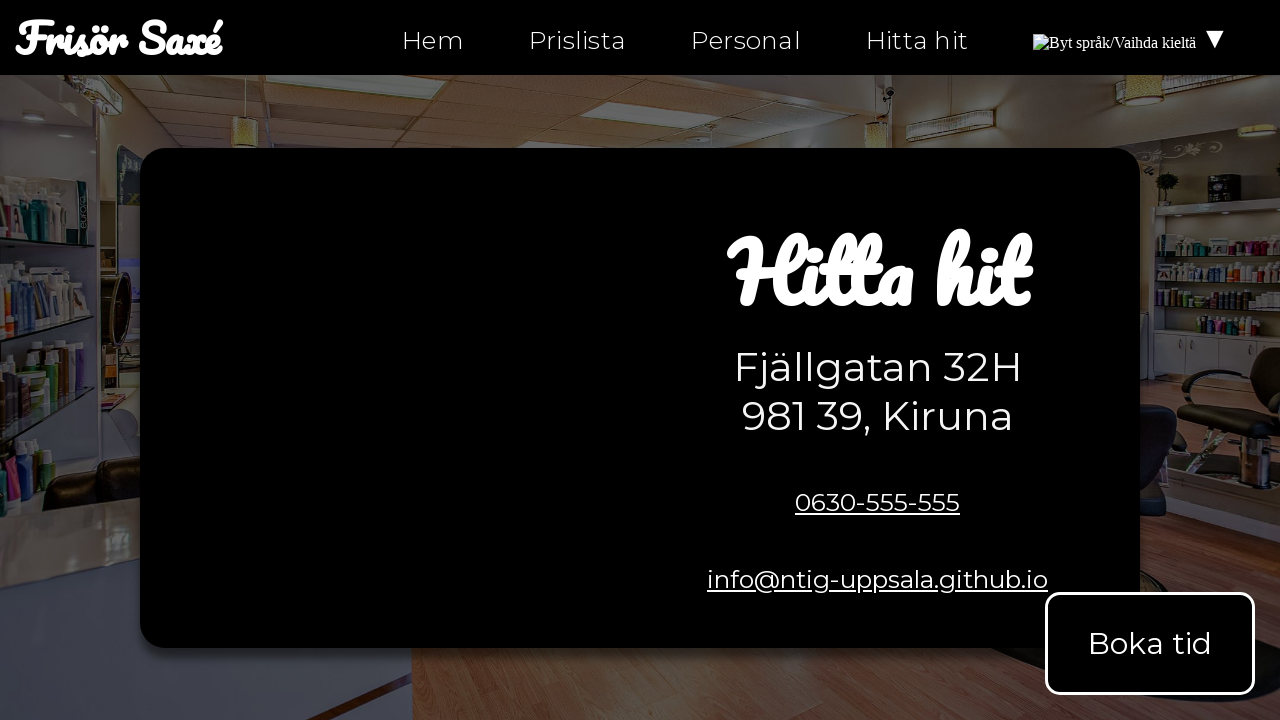

Retrieved body text content from hitta-hit.html
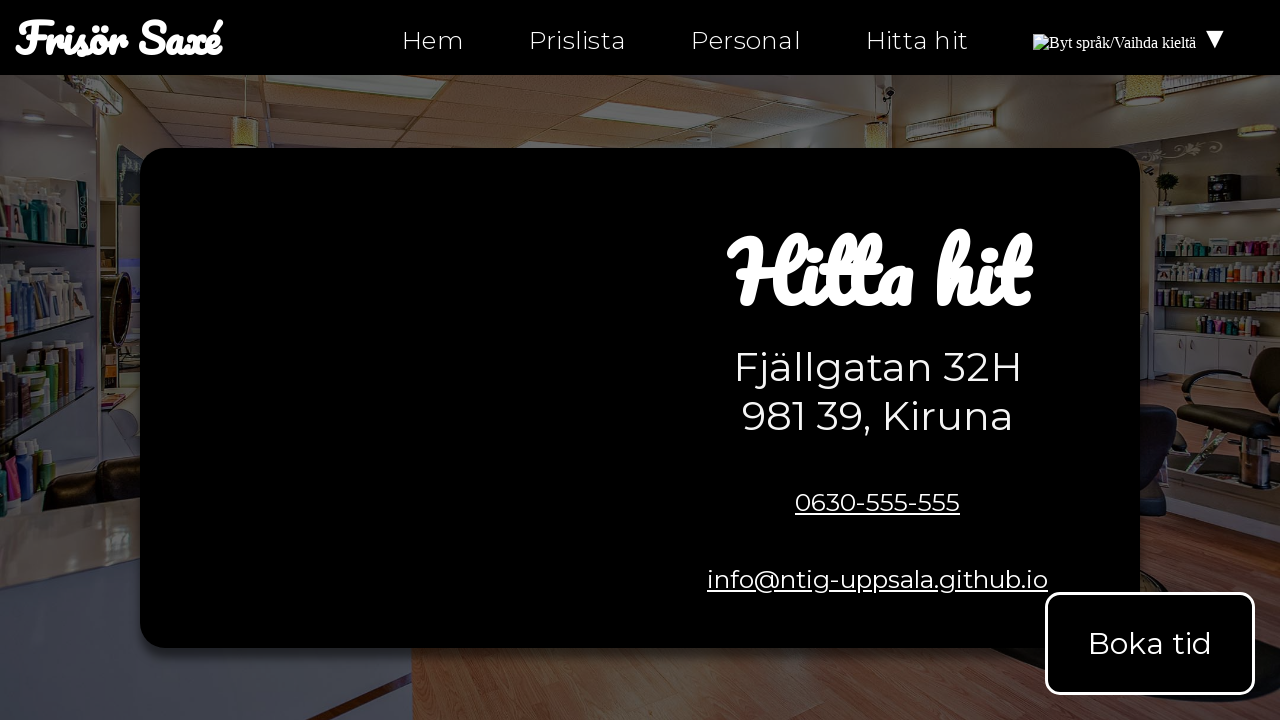

Verified address 'Fjällgatan 32H' is present on hitta-hit.html
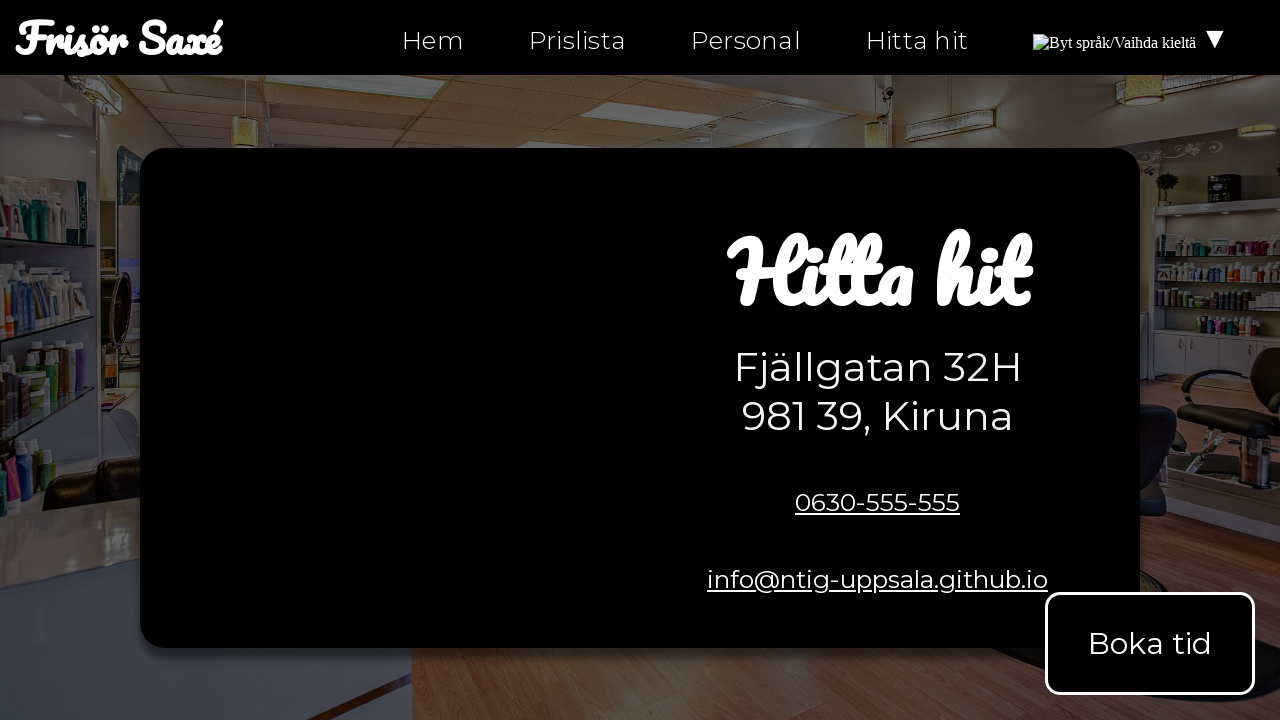

Verified postal code and city '981 39, Kiruna' is present on hitta-hit.html
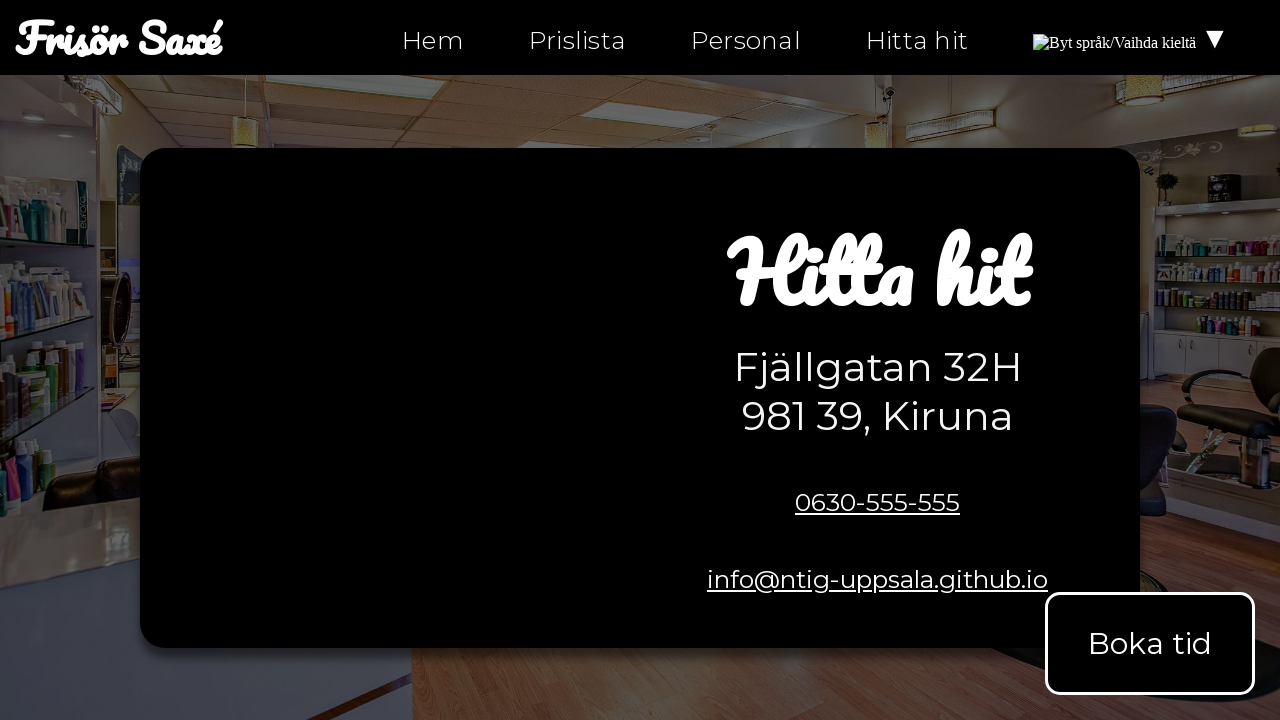

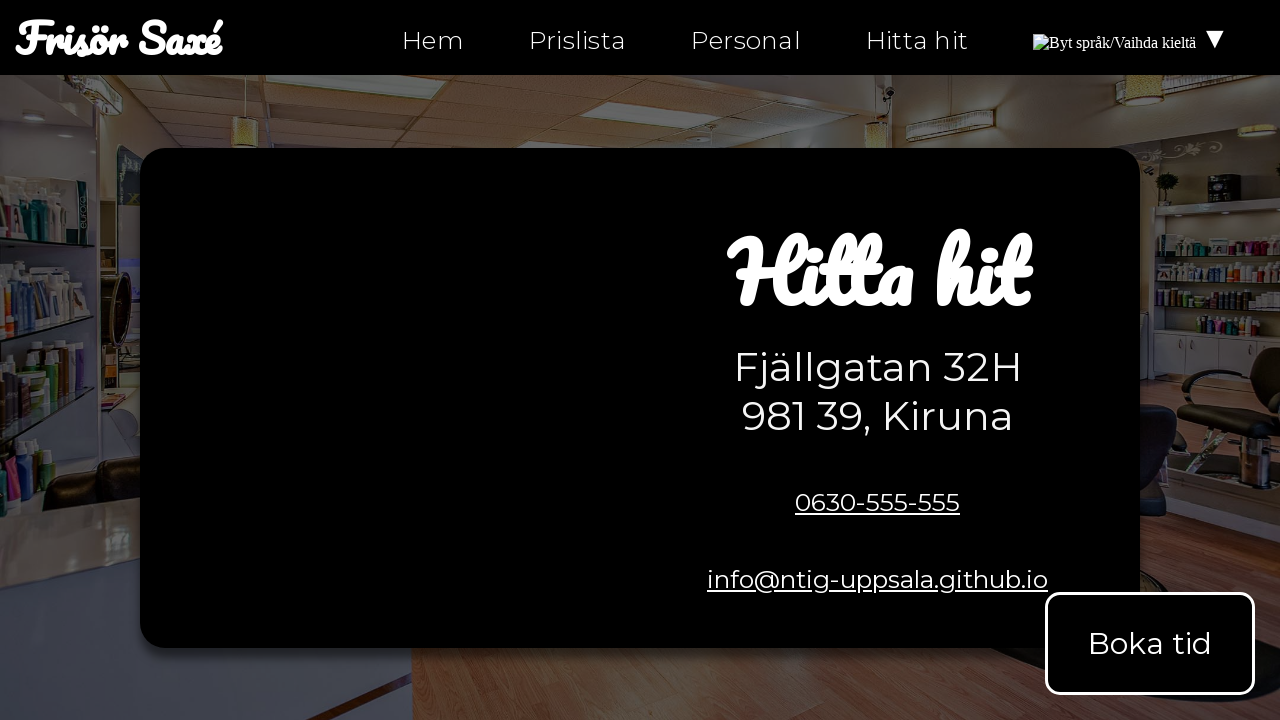